Tests footer navigation by opening each link in the first column of the footer section in new tabs and switching between them

Starting URL: https://rahulshettyacademy.com/AutomationPractice/

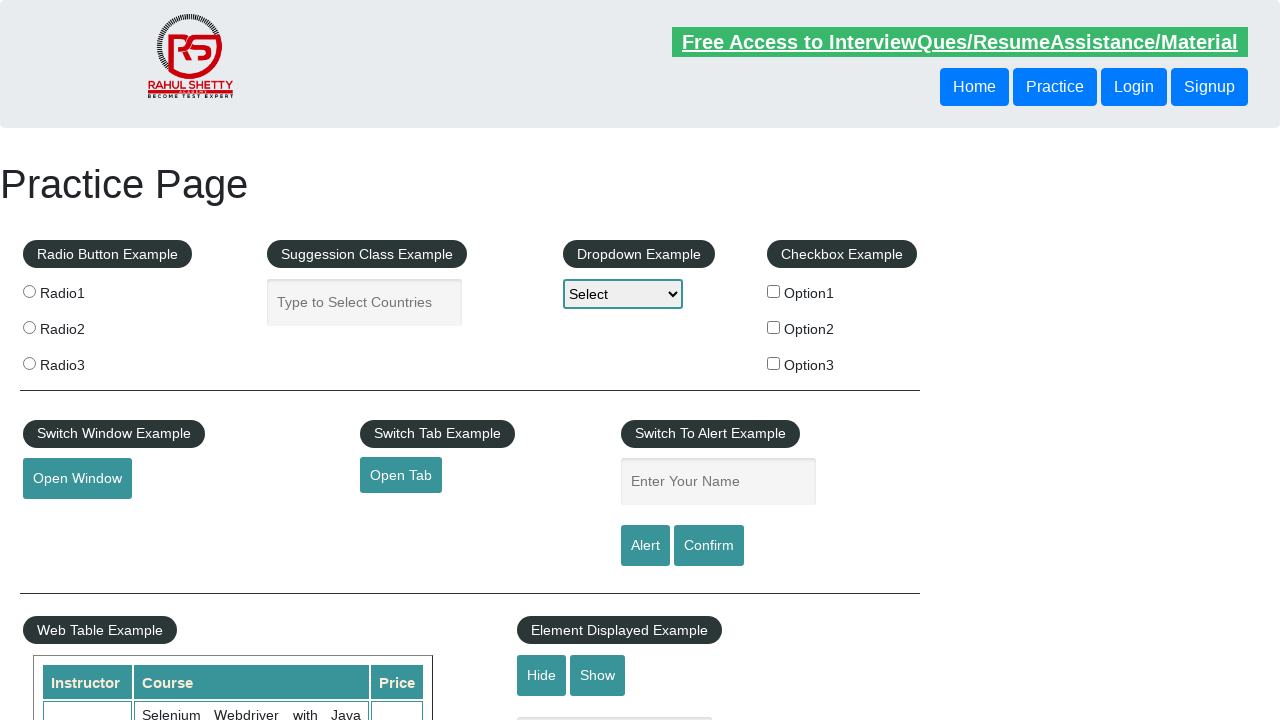

Located footer section with ID 'gf-BIG'
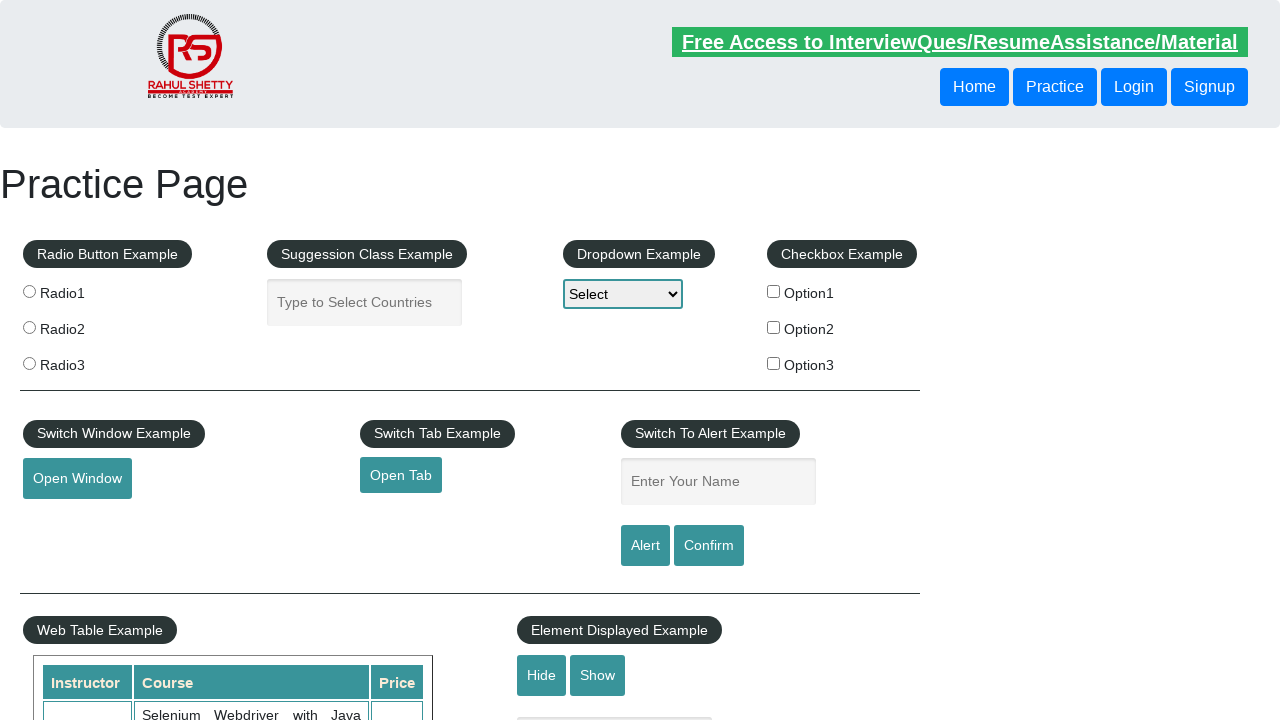

Located first column in footer table
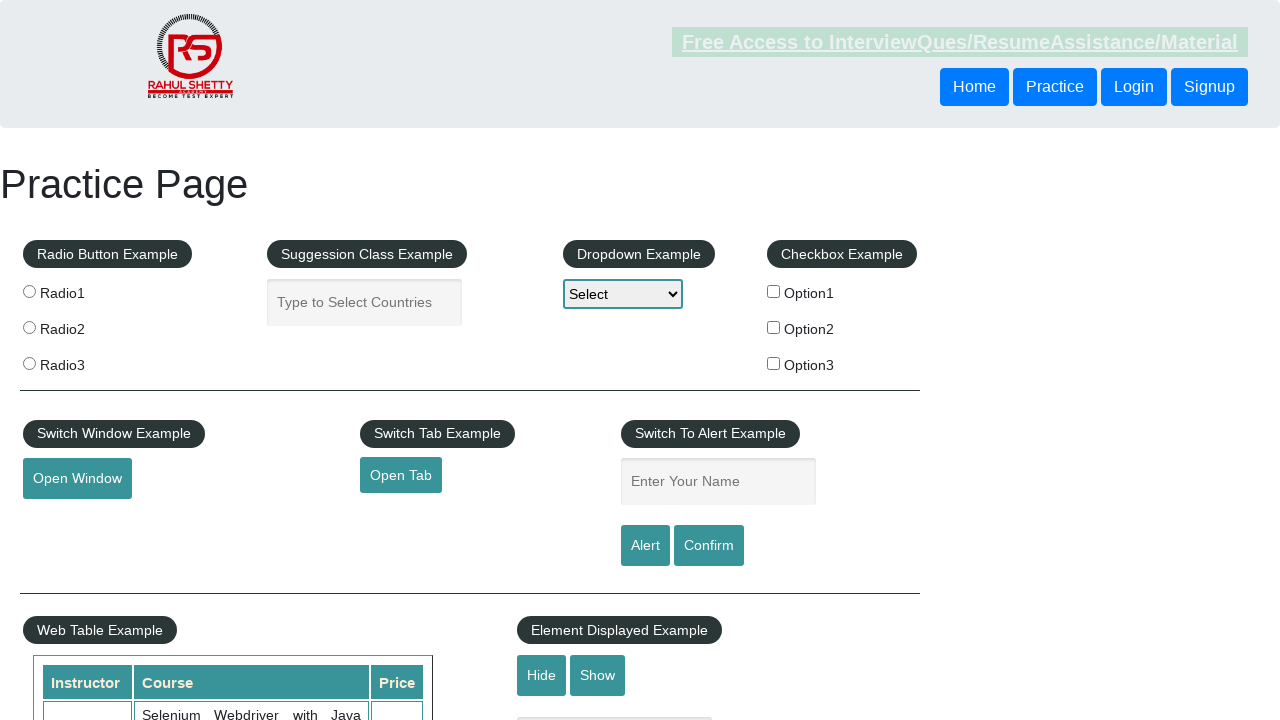

Located all links in first footer column
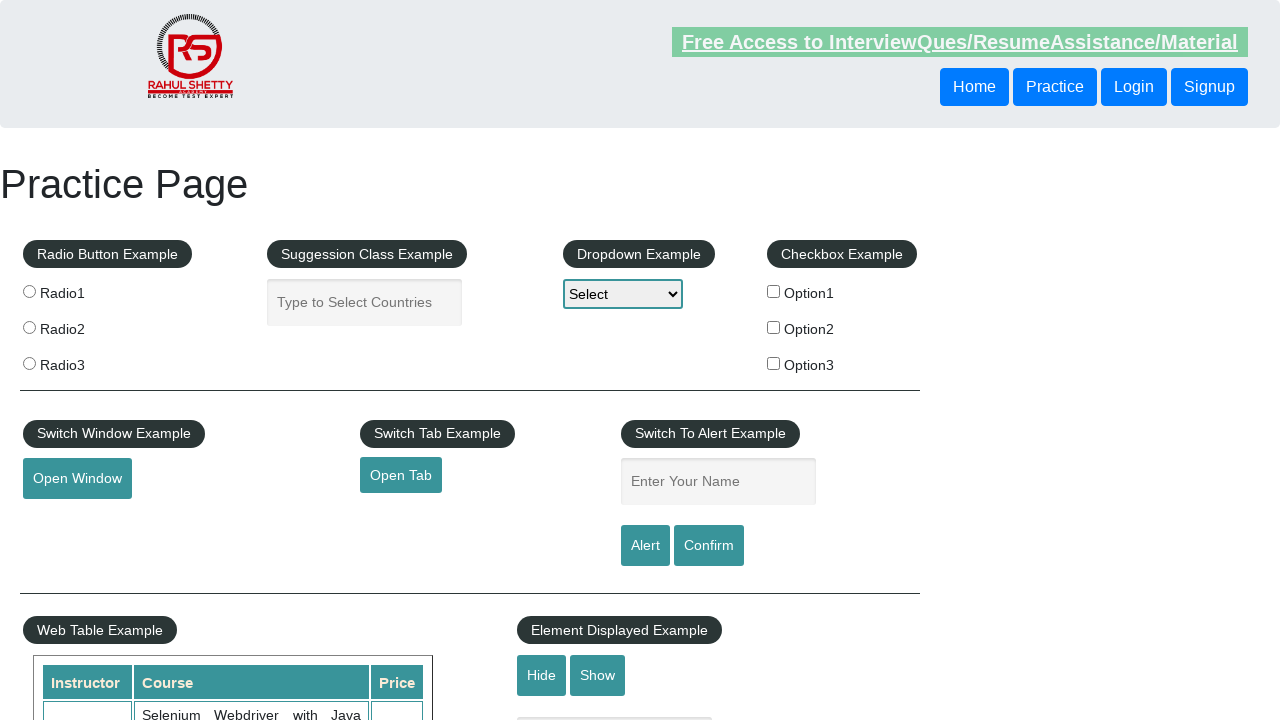

Found 5 links in first footer column
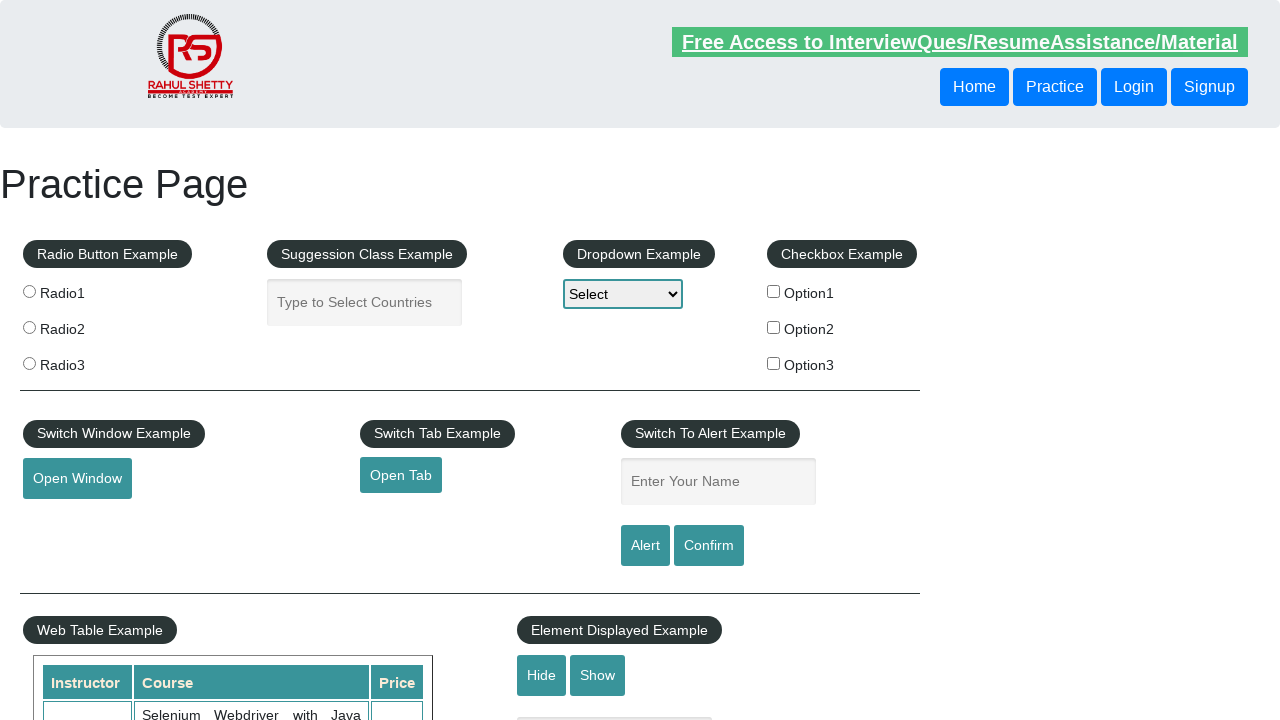

Selected footer link at index 1
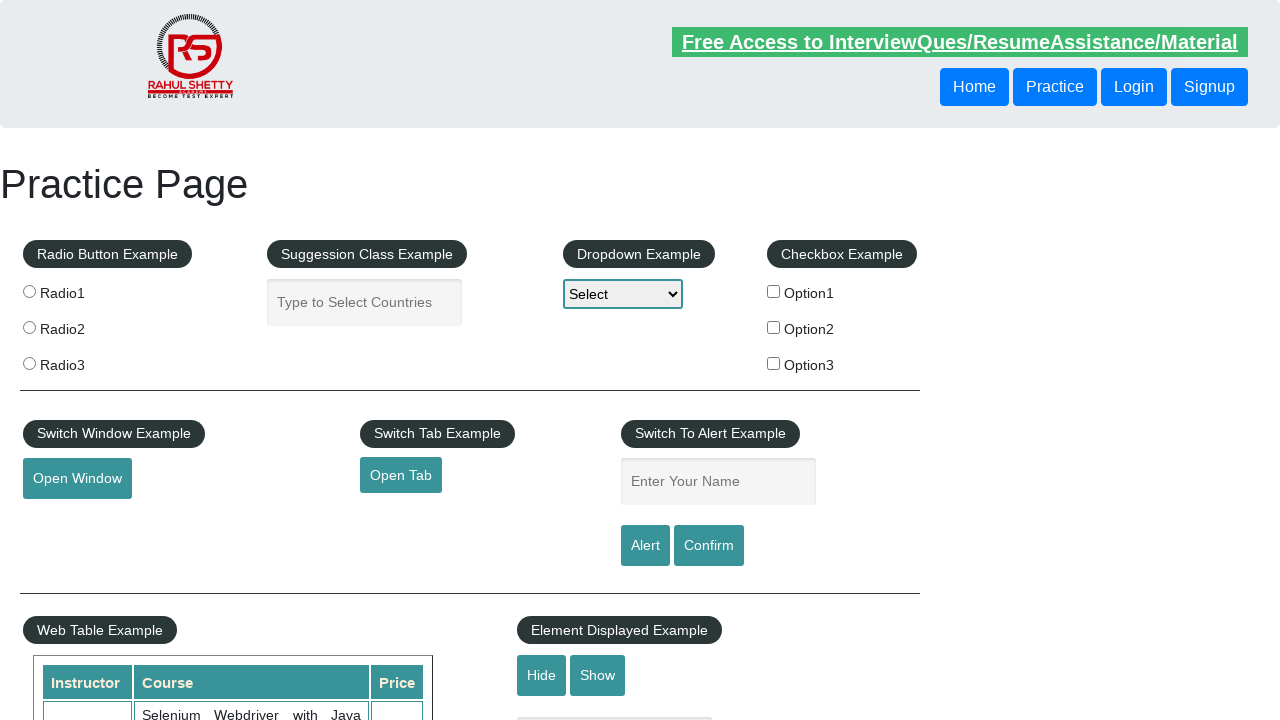

Retrieved href attribute from footer link 1: http://www.restapitutorial.com/
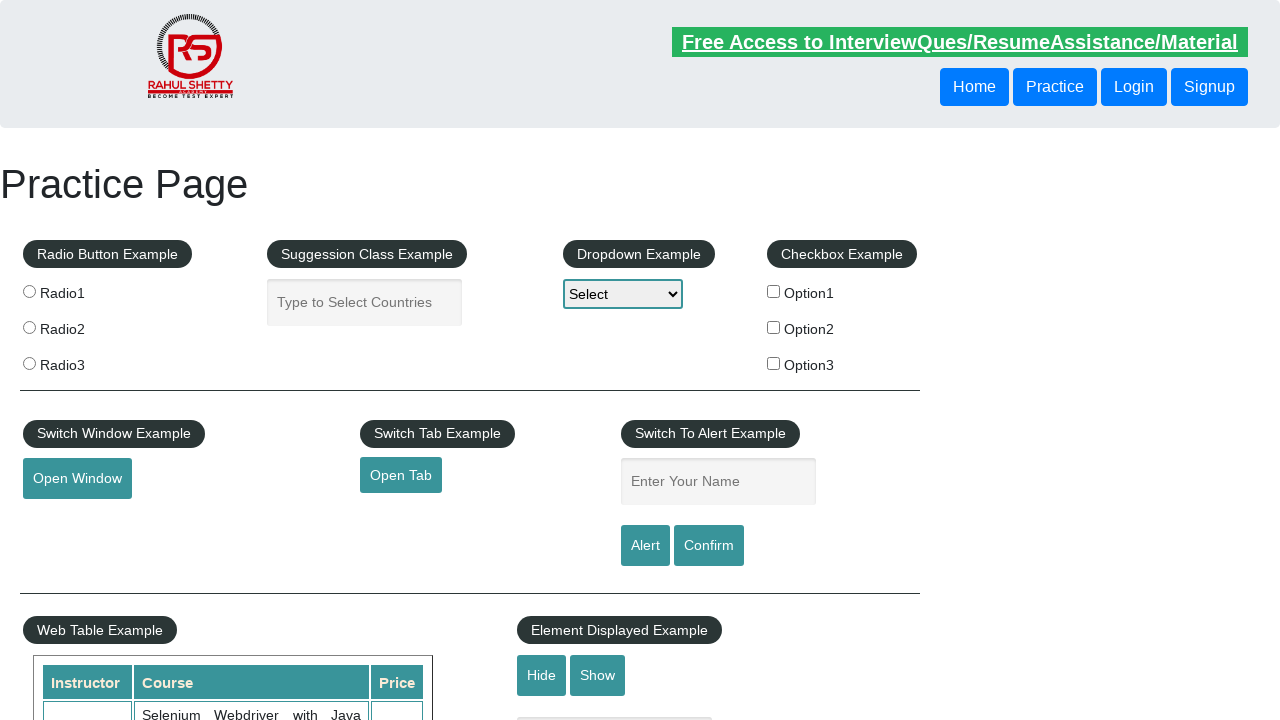

Created new browser tab/page
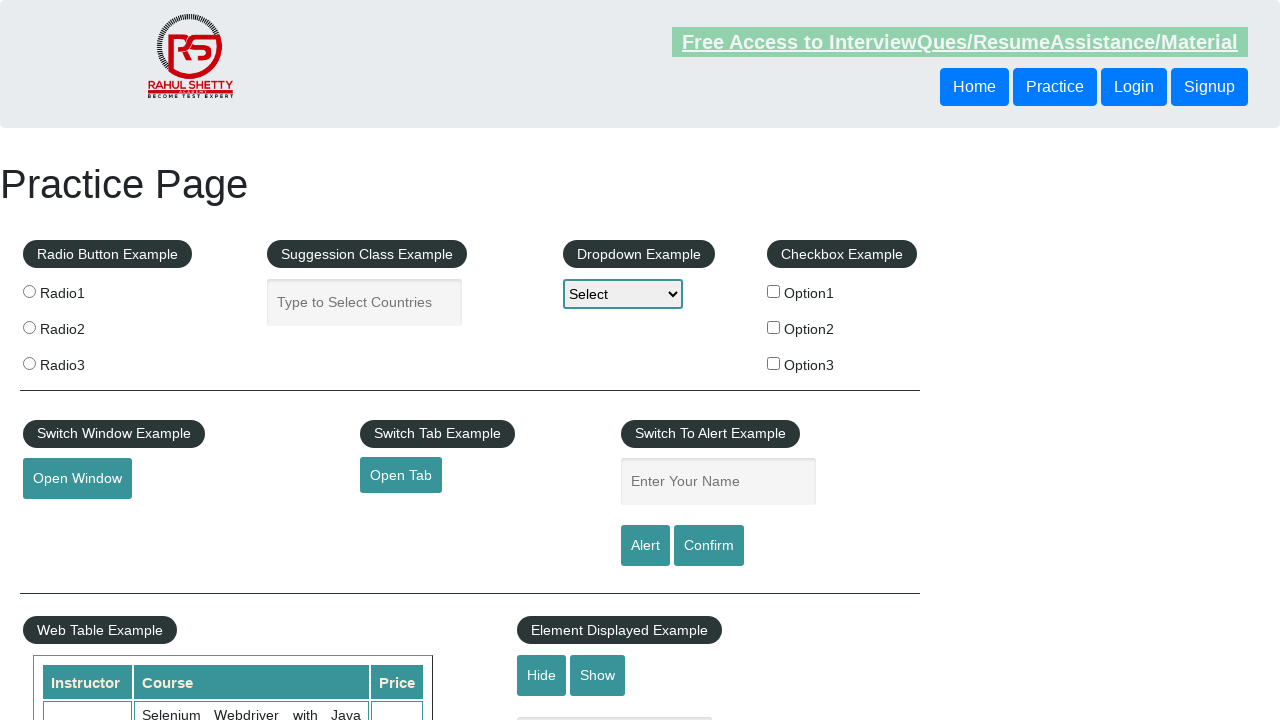

Navigated new tab to footer link: http://www.restapitutorial.com/
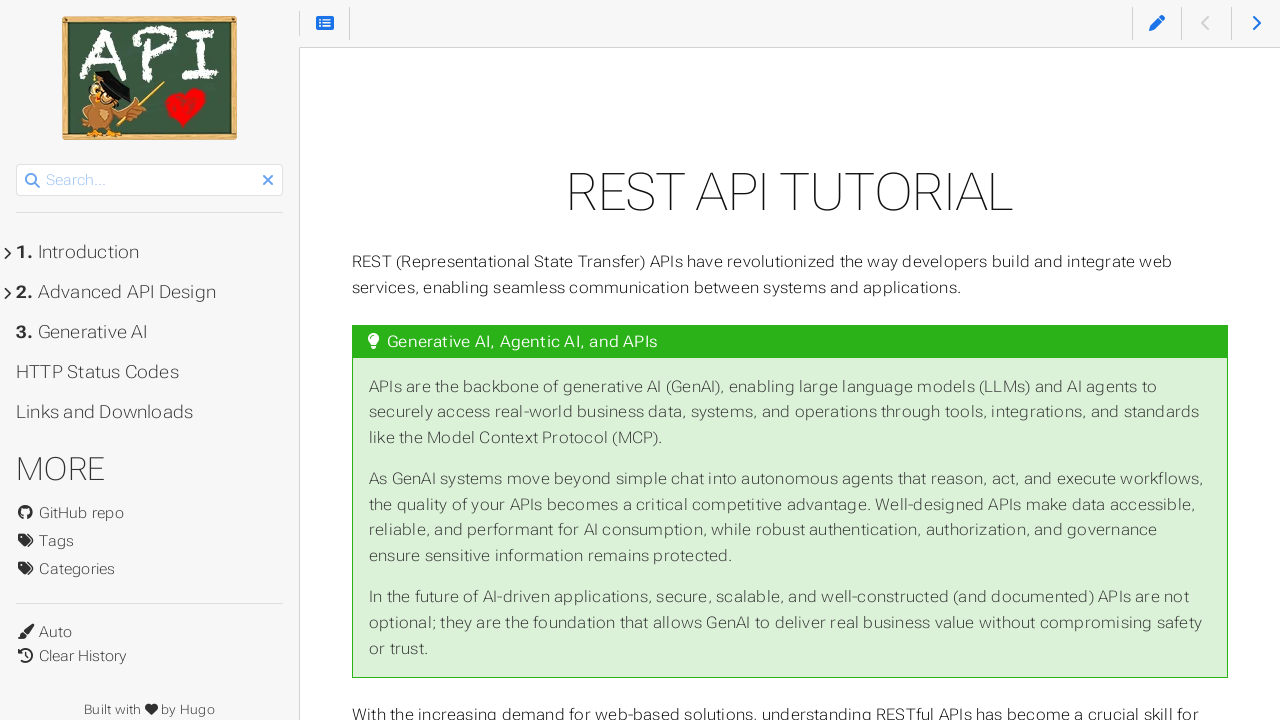

Selected footer link at index 2
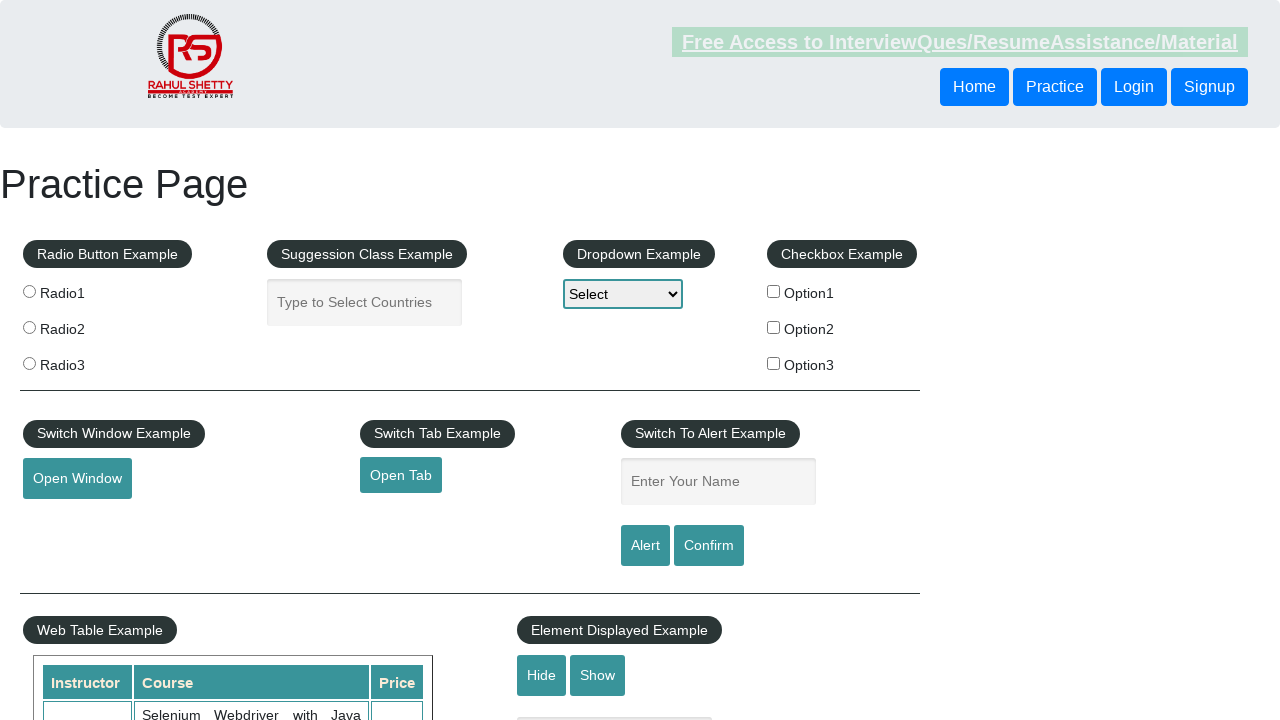

Retrieved href attribute from footer link 2: https://www.soapui.org/
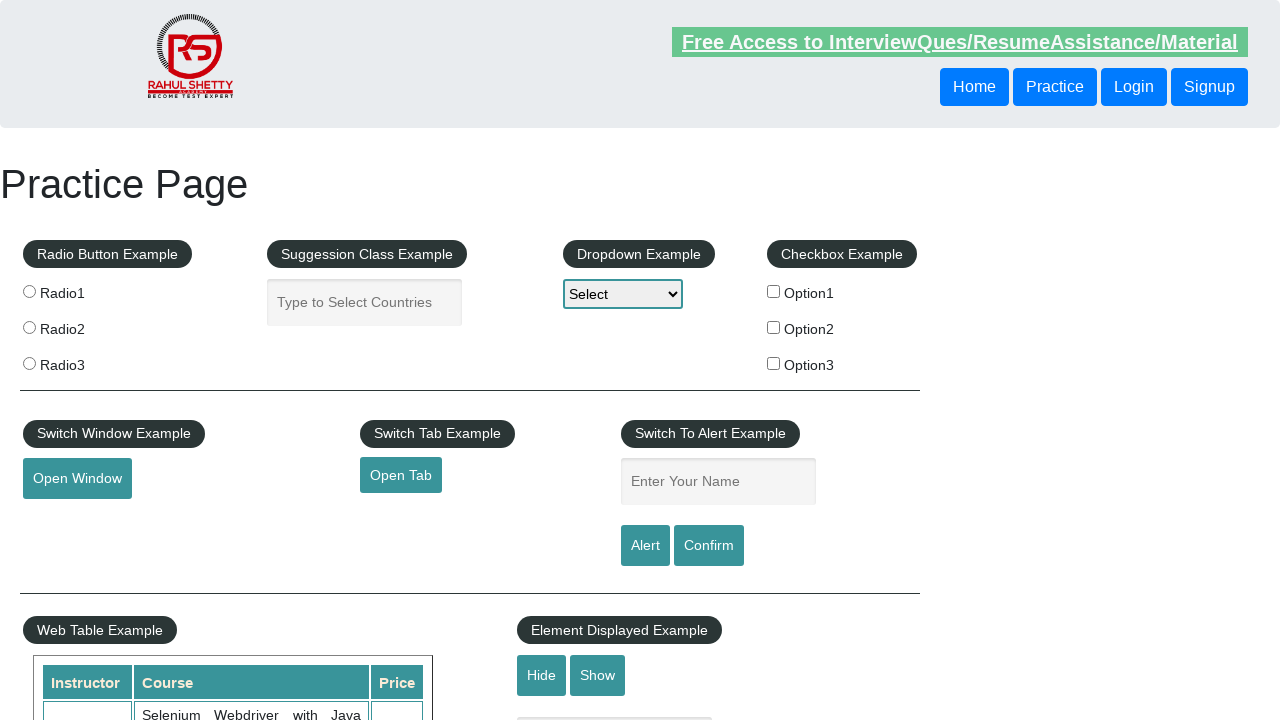

Created new browser tab/page
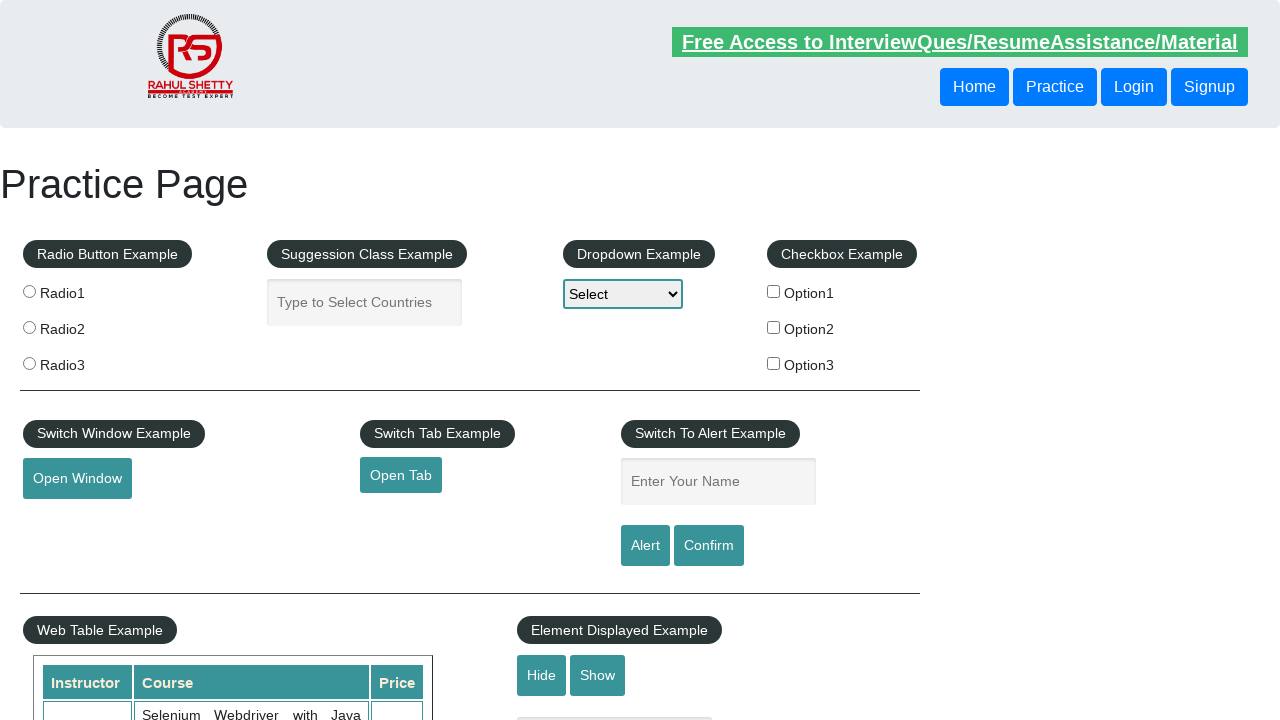

Navigated new tab to footer link: https://www.soapui.org/
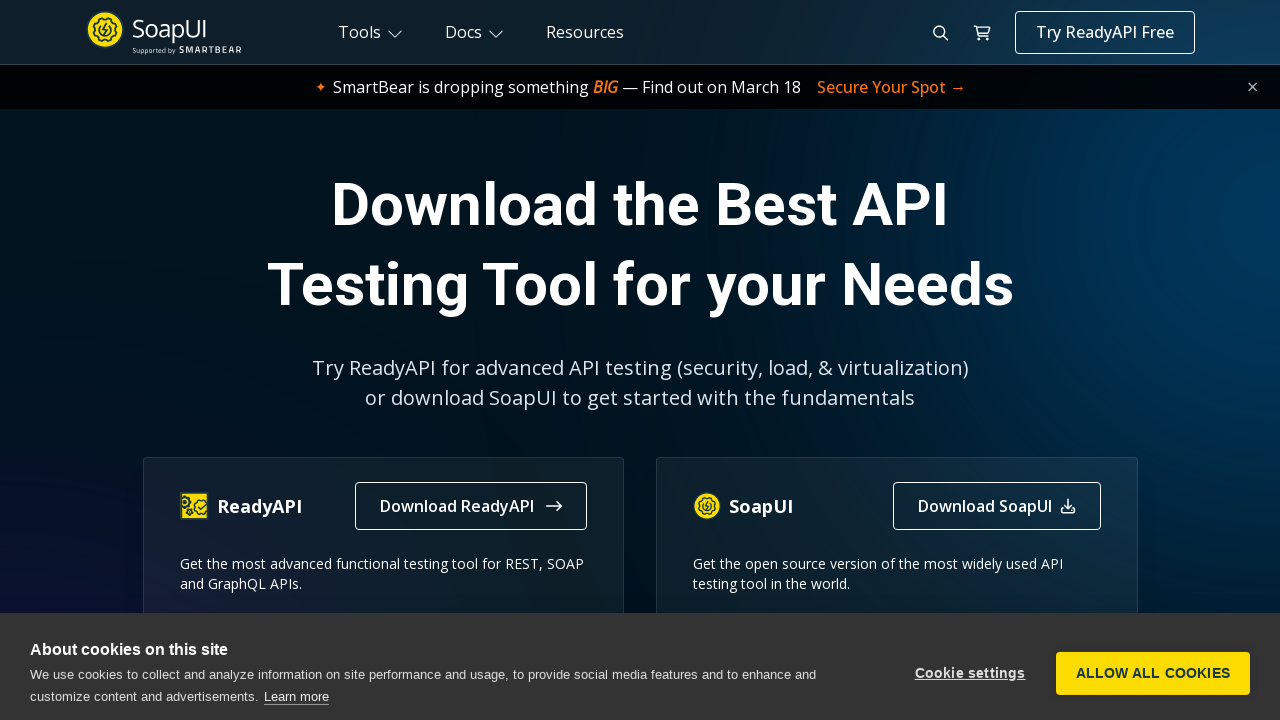

Selected footer link at index 3
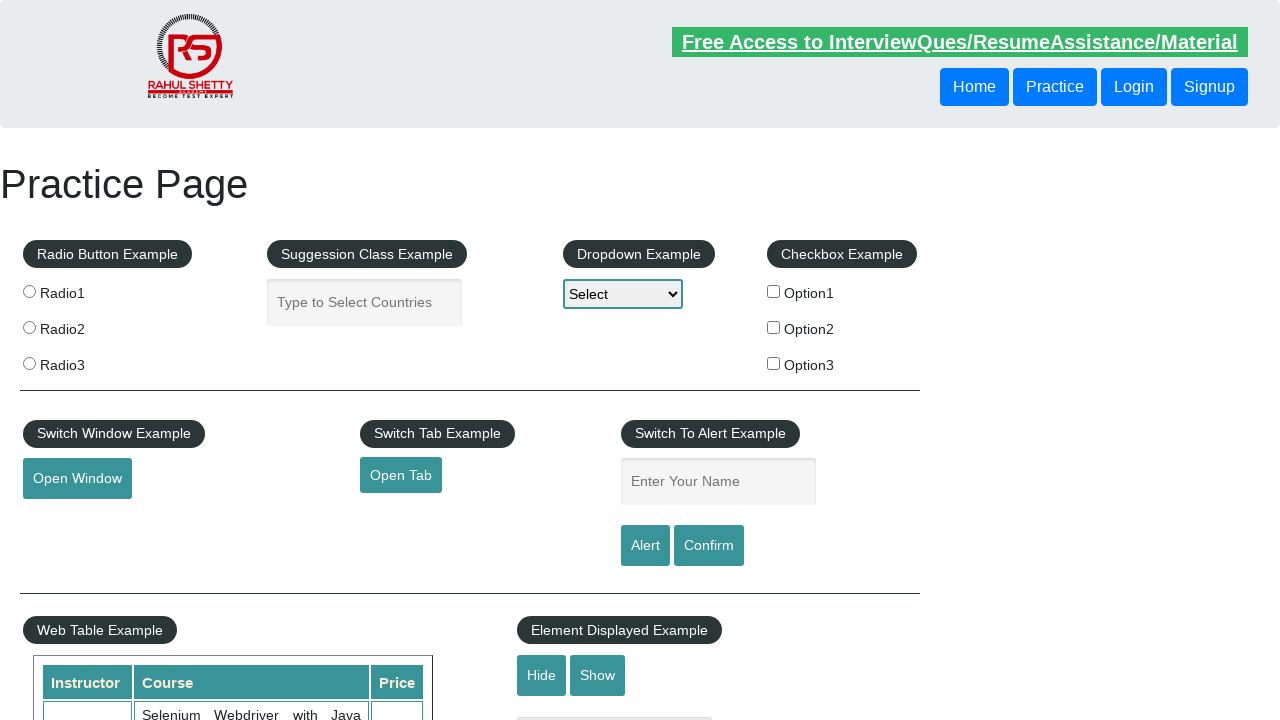

Retrieved href attribute from footer link 3: https://courses.rahulshettyacademy.com/p/appium-tutorial
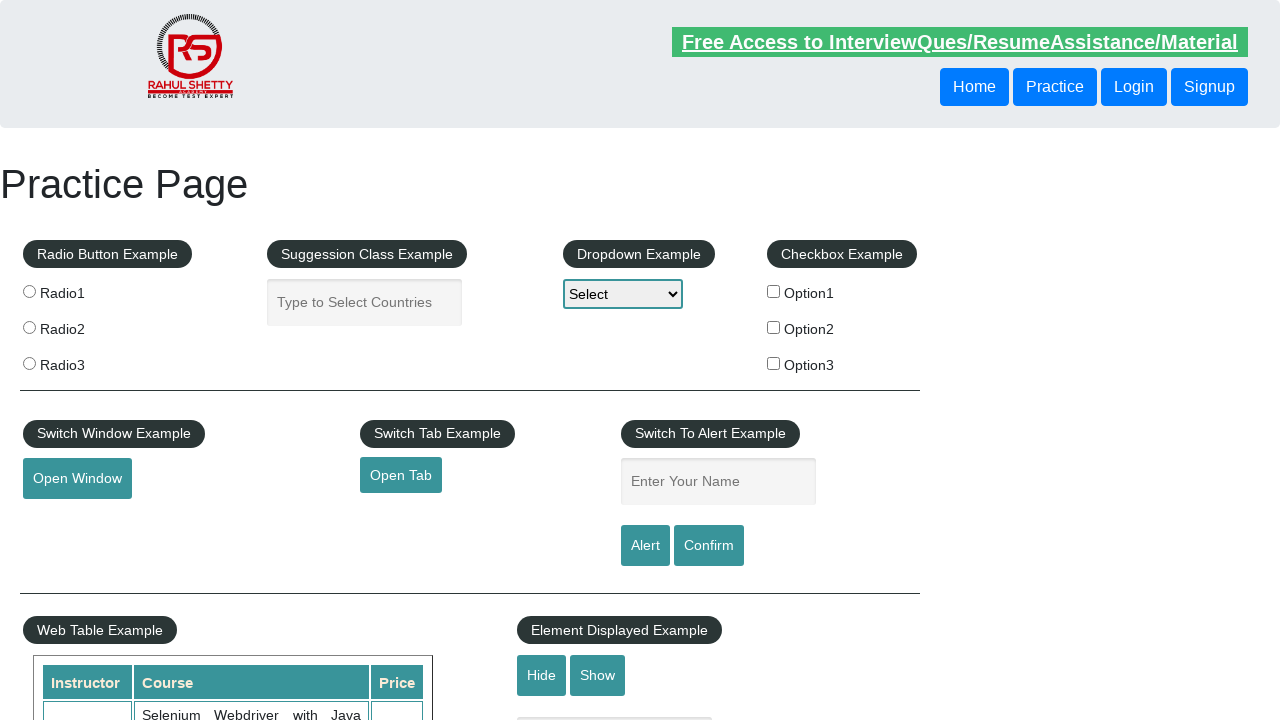

Created new browser tab/page
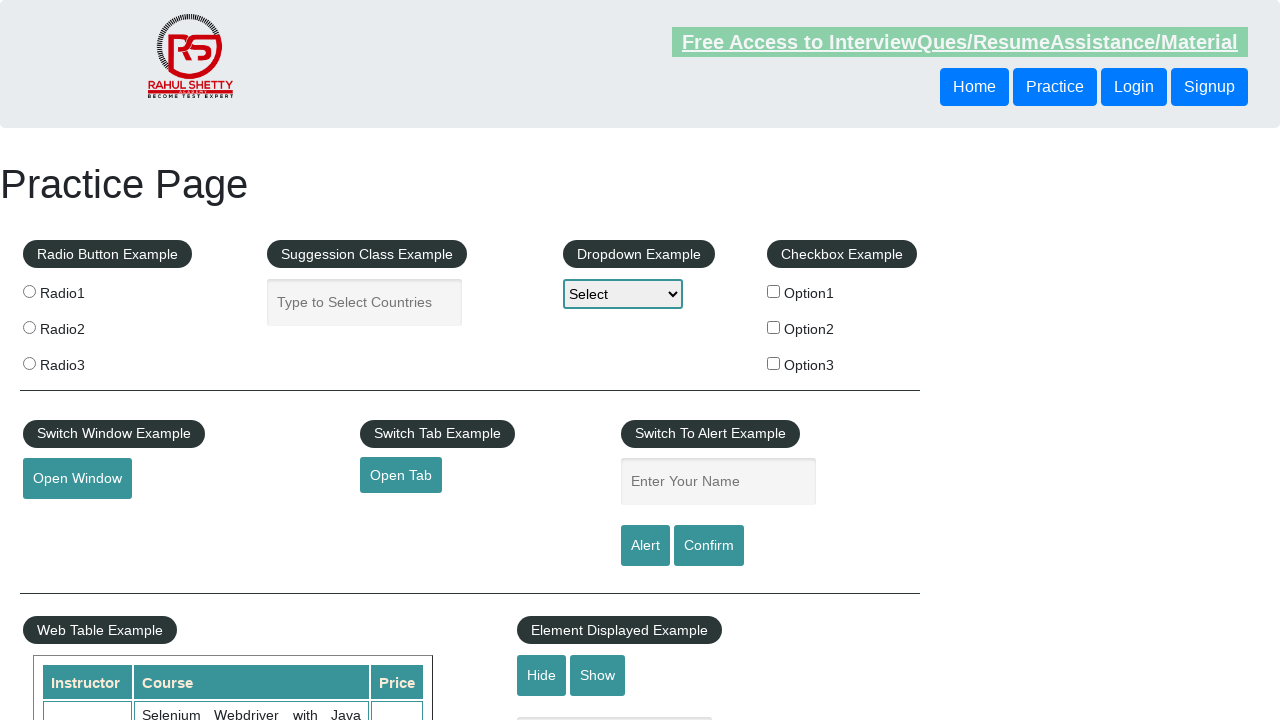

Navigated new tab to footer link: https://courses.rahulshettyacademy.com/p/appium-tutorial
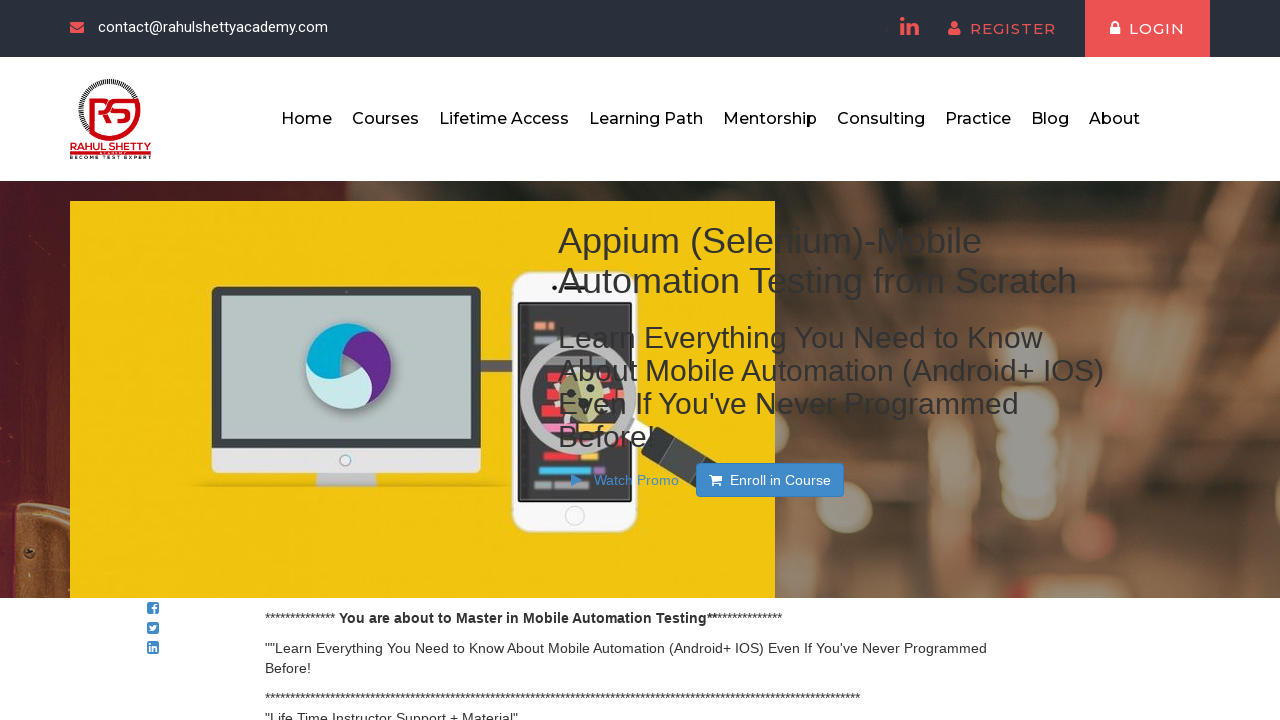

Selected footer link at index 4
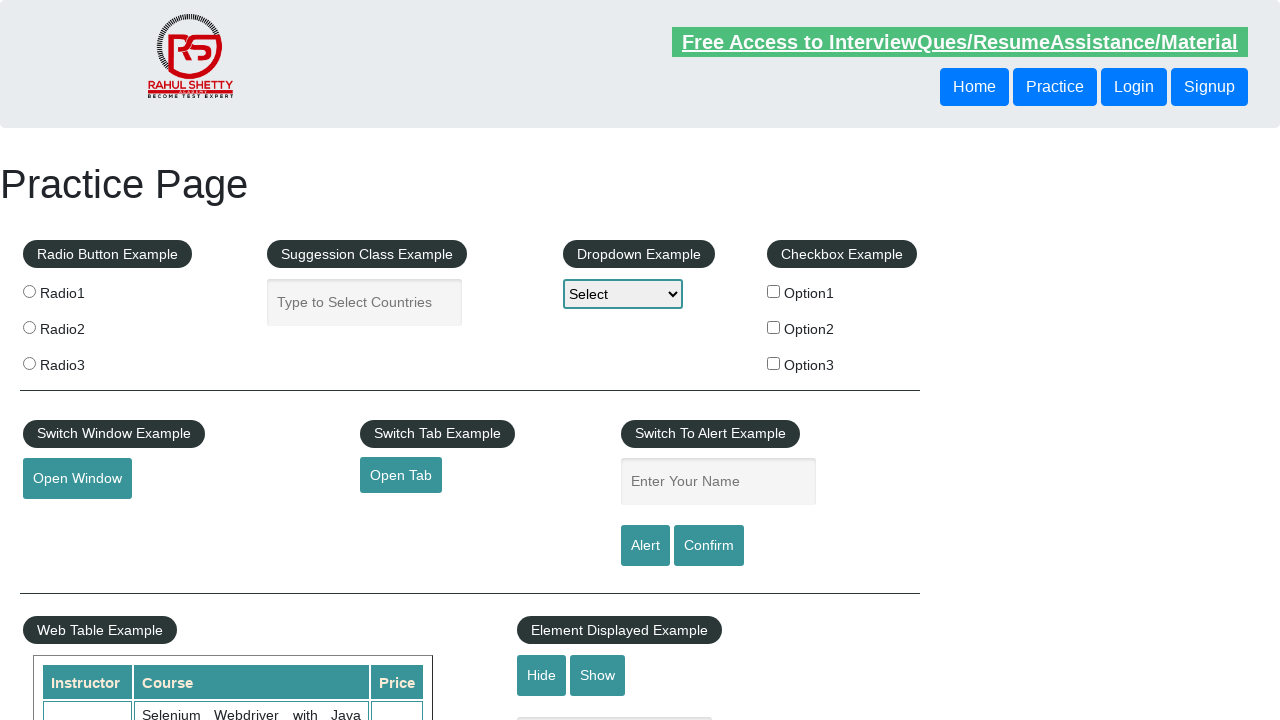

Retrieved href attribute from footer link 4: https://jmeter.apache.org/
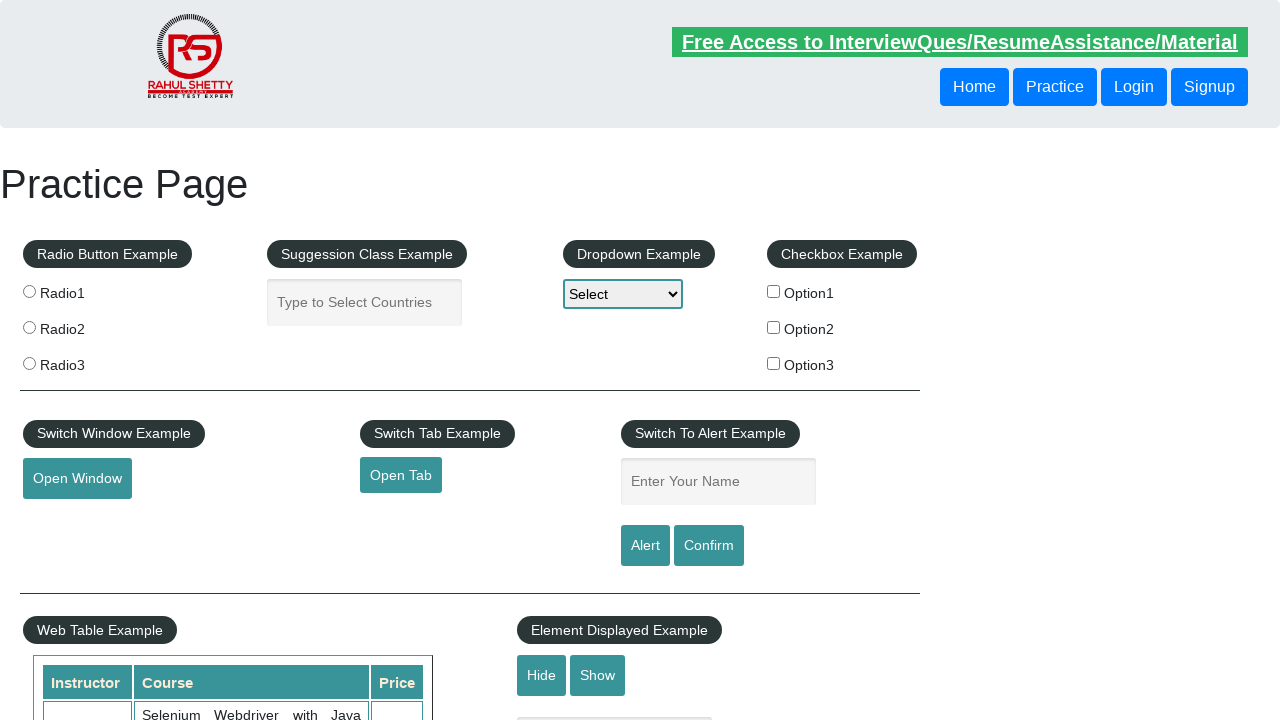

Created new browser tab/page
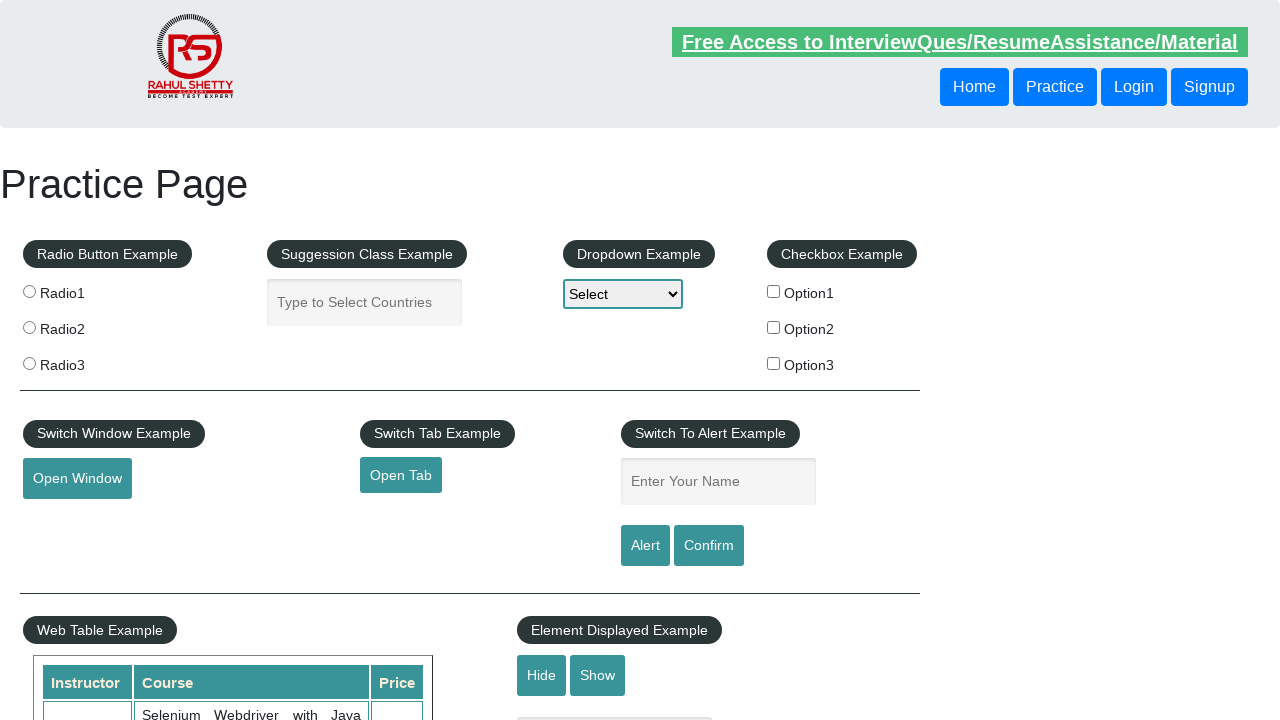

Navigated new tab to footer link: https://jmeter.apache.org/
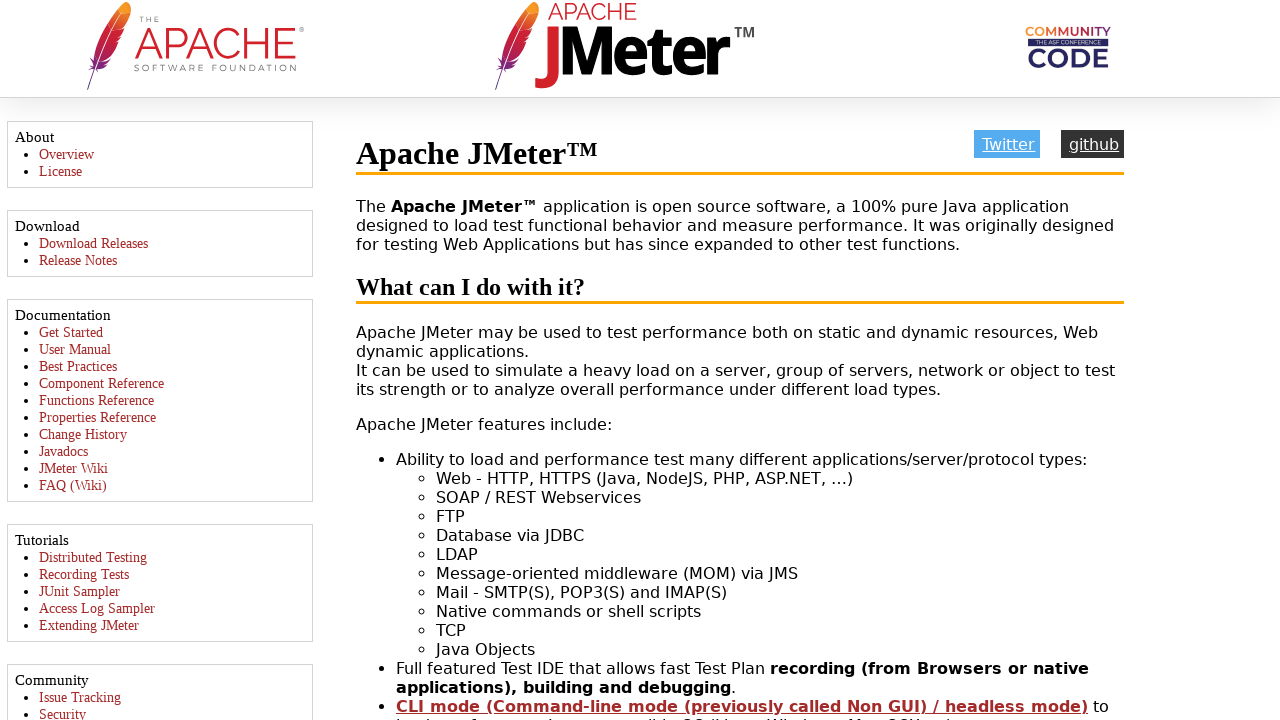

Retrieved all open browser pages/tabs. Total: 5
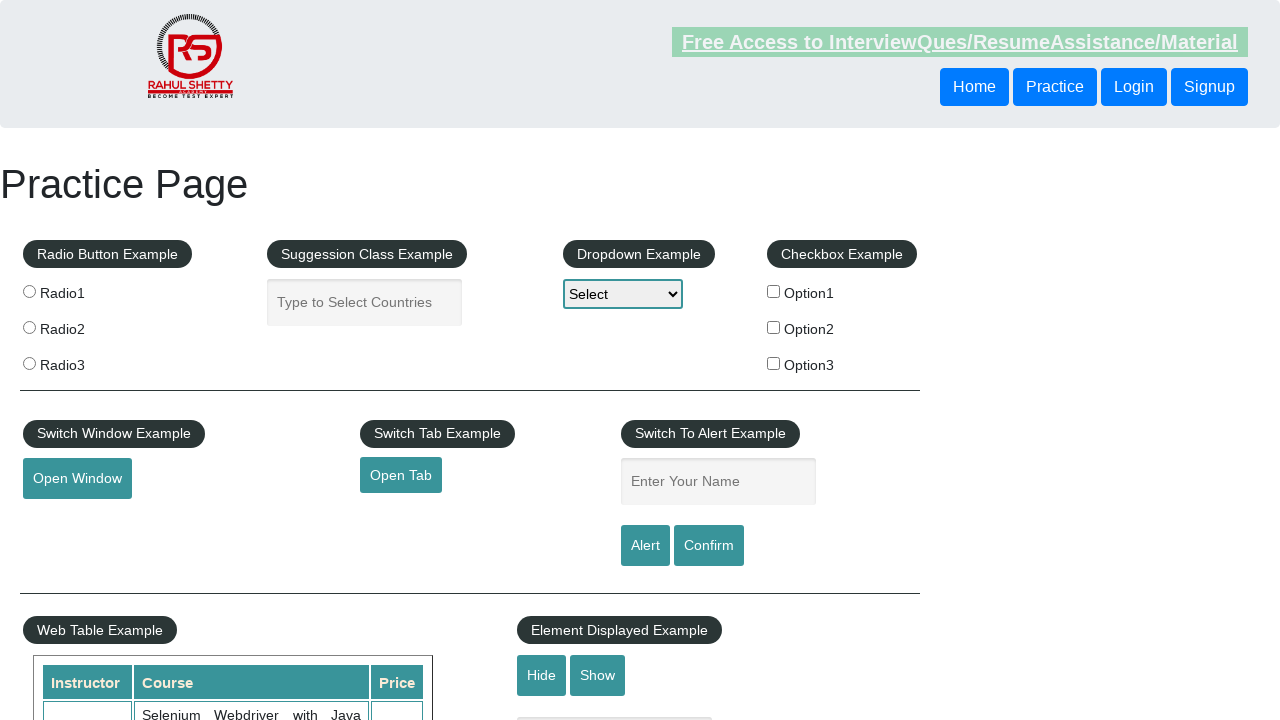

Brought browser page to front/focused on tab
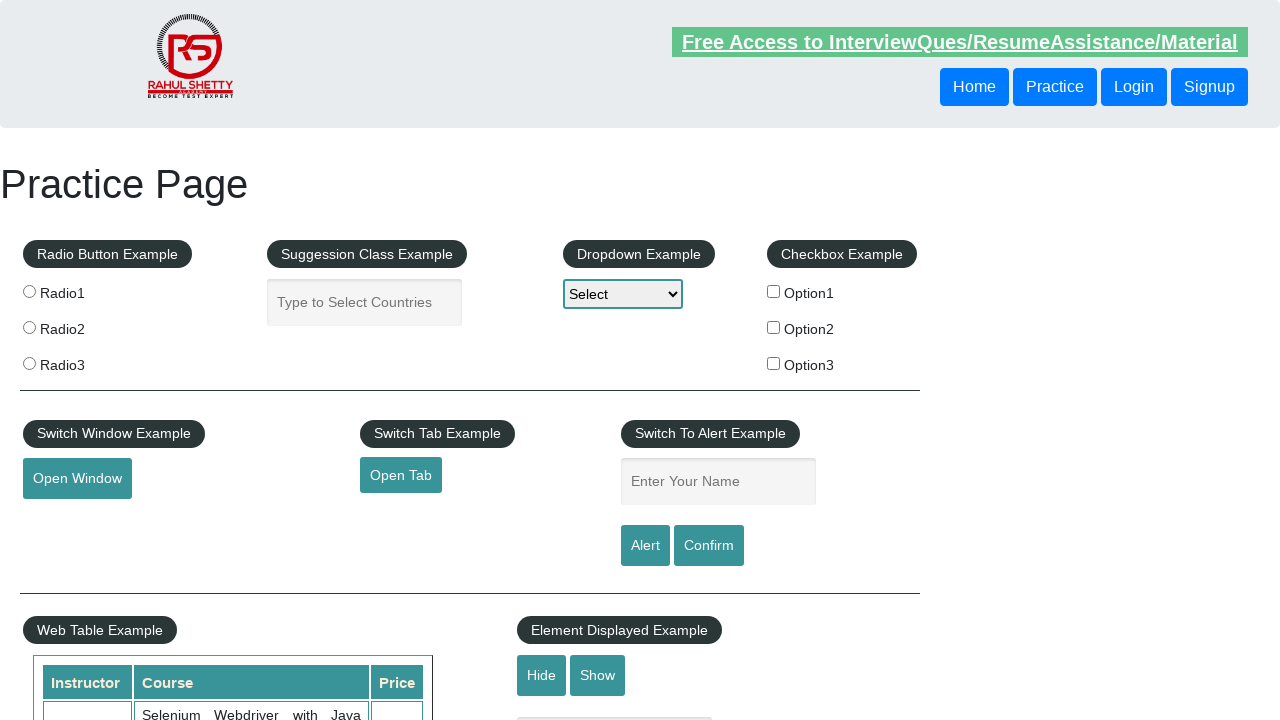

Waited for page to reach 'domcontentloaded' state
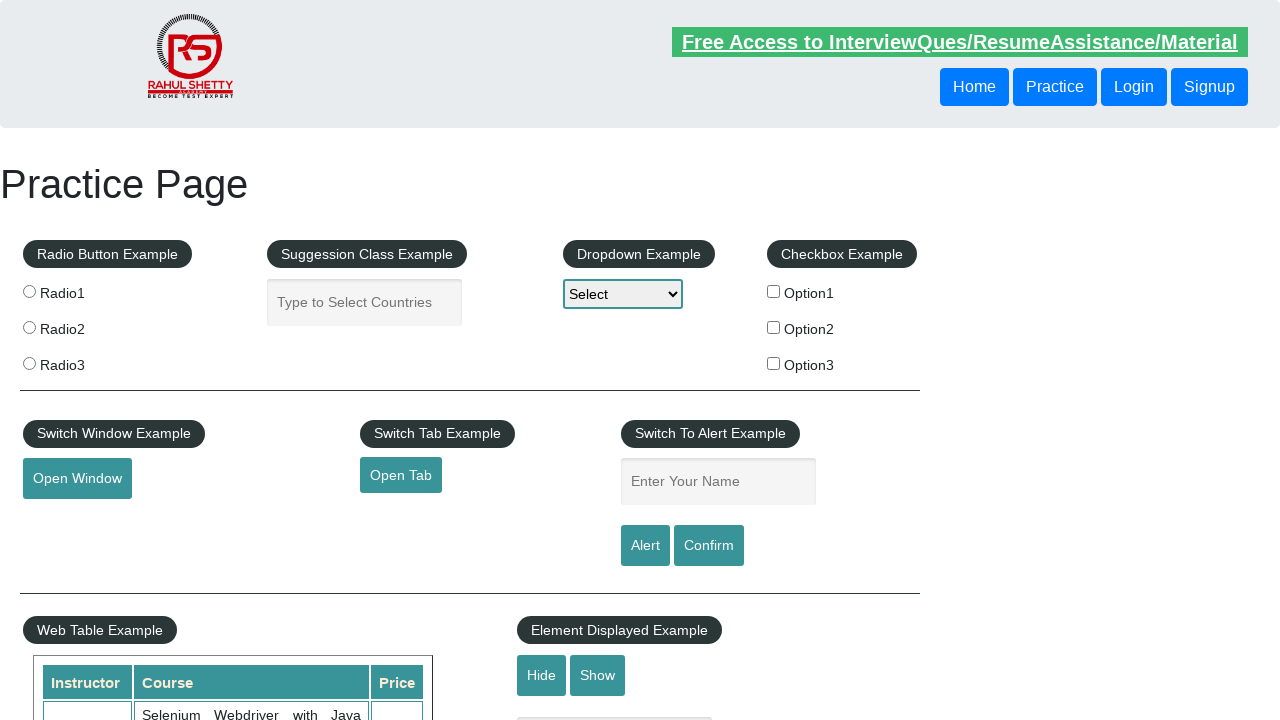

Brought browser page to front/focused on tab
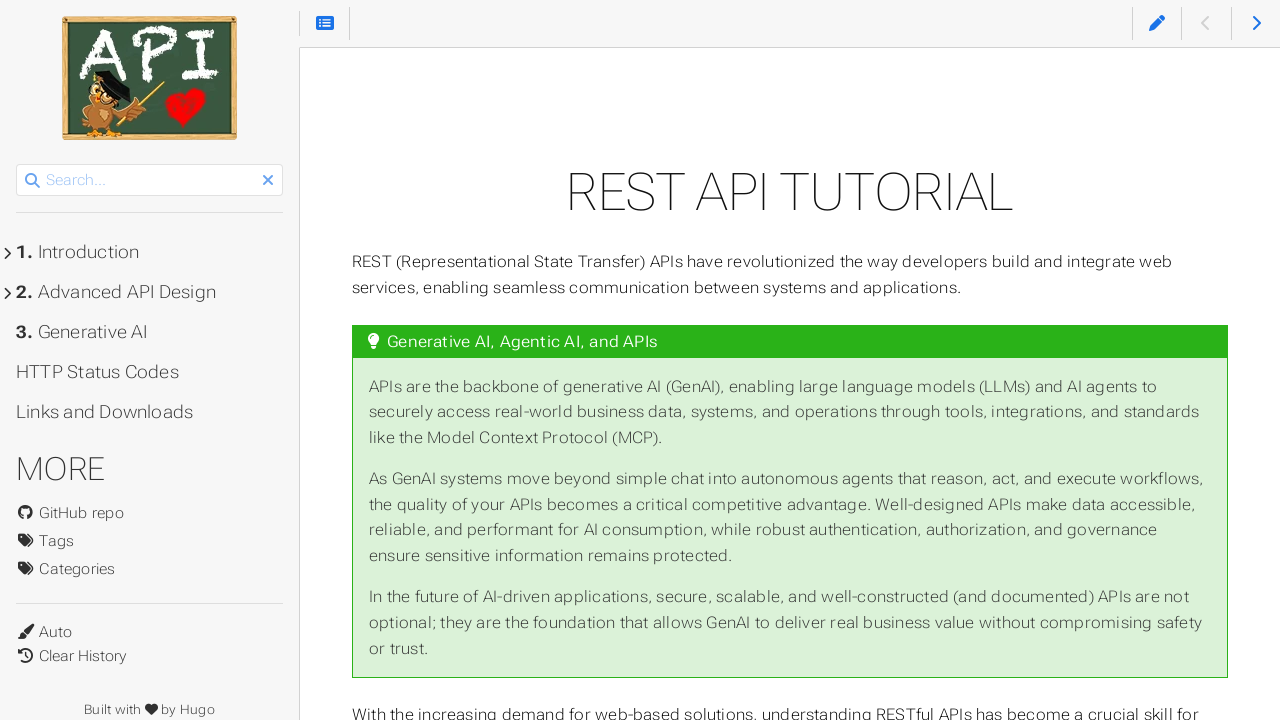

Waited for page to reach 'domcontentloaded' state
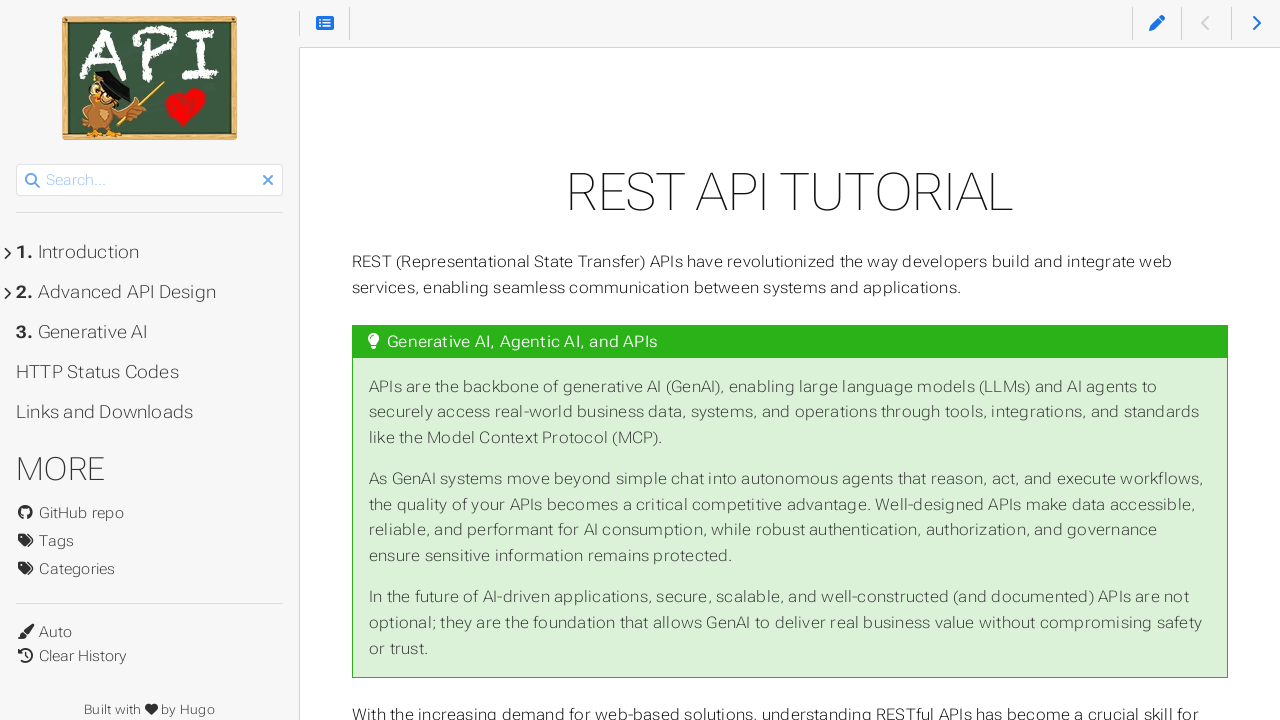

Brought browser page to front/focused on tab
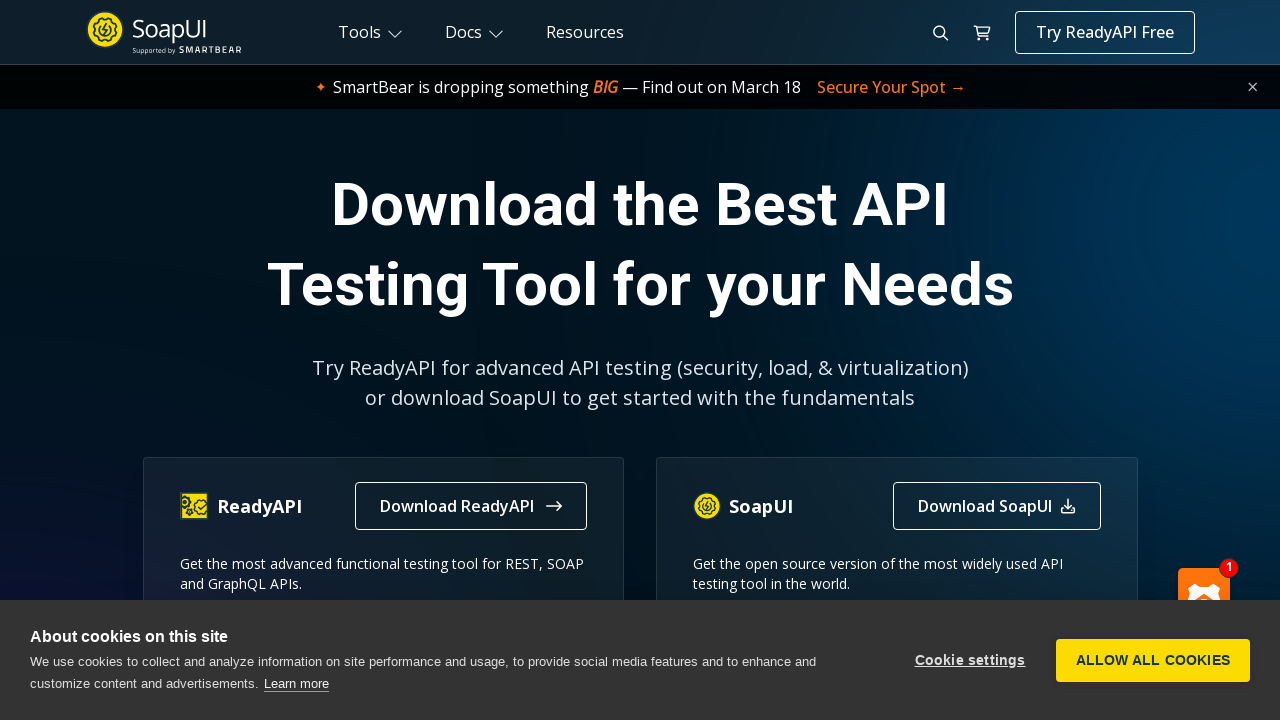

Waited for page to reach 'domcontentloaded' state
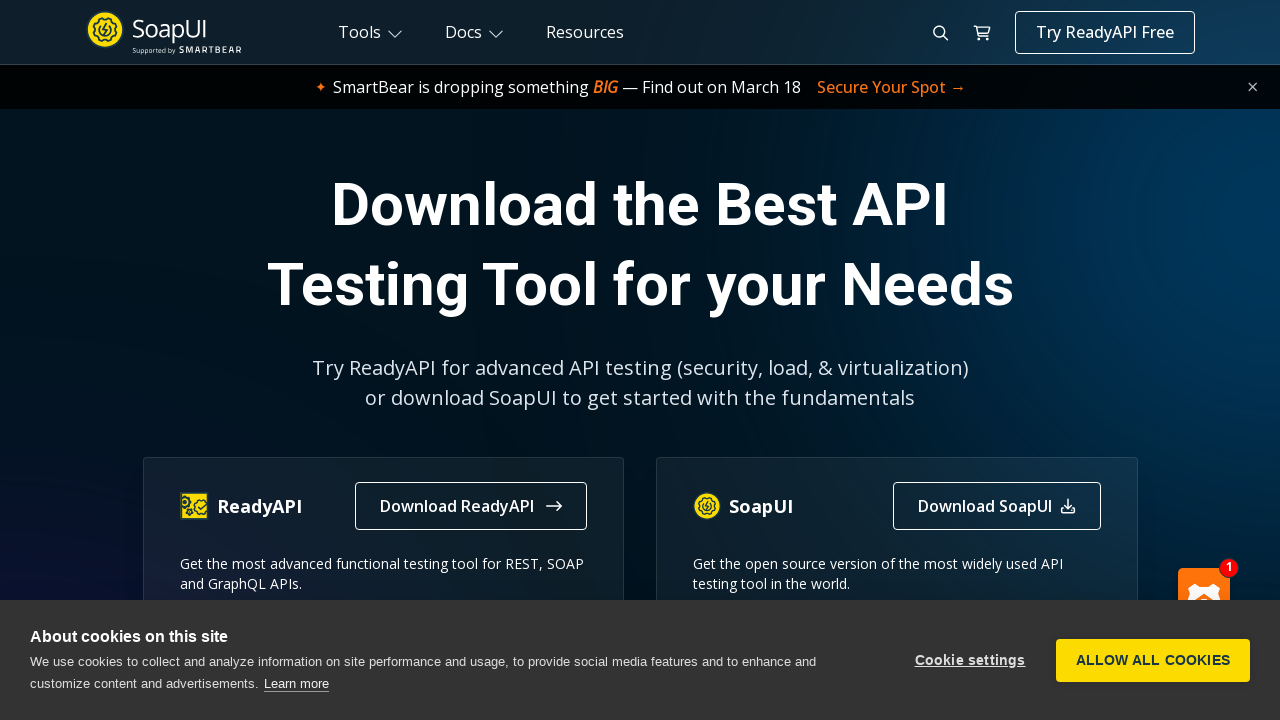

Brought browser page to front/focused on tab
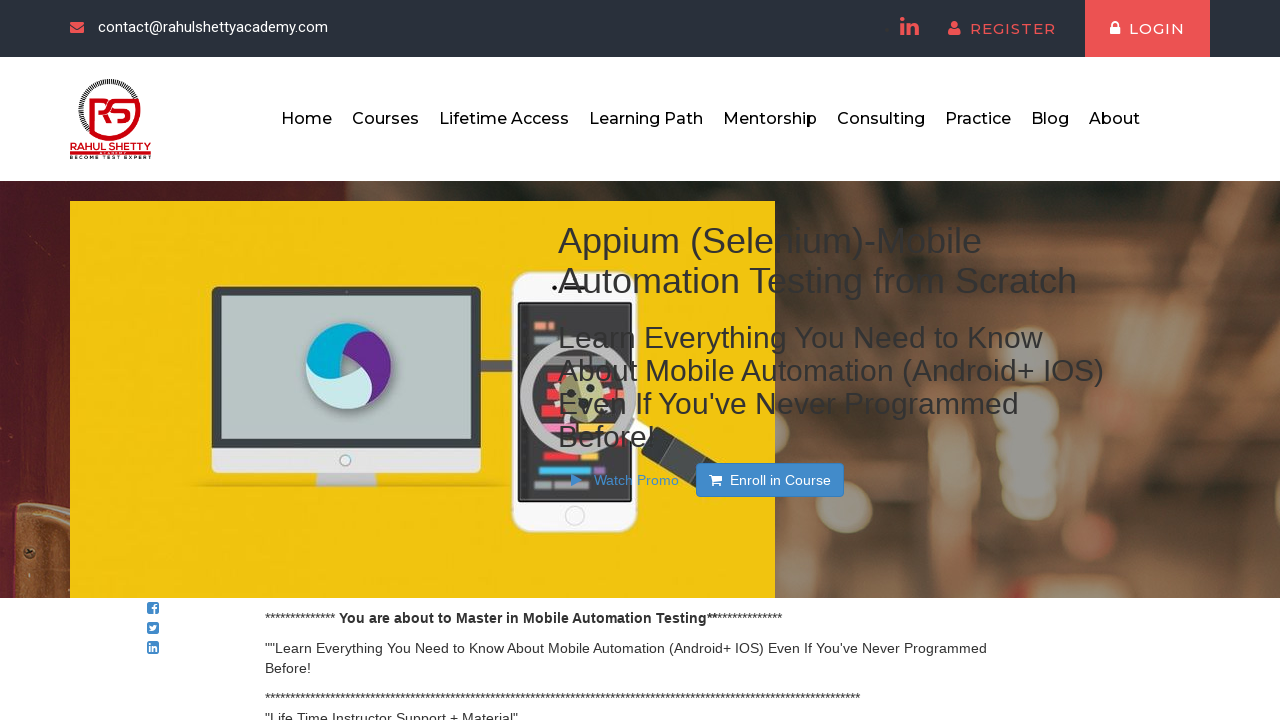

Waited for page to reach 'domcontentloaded' state
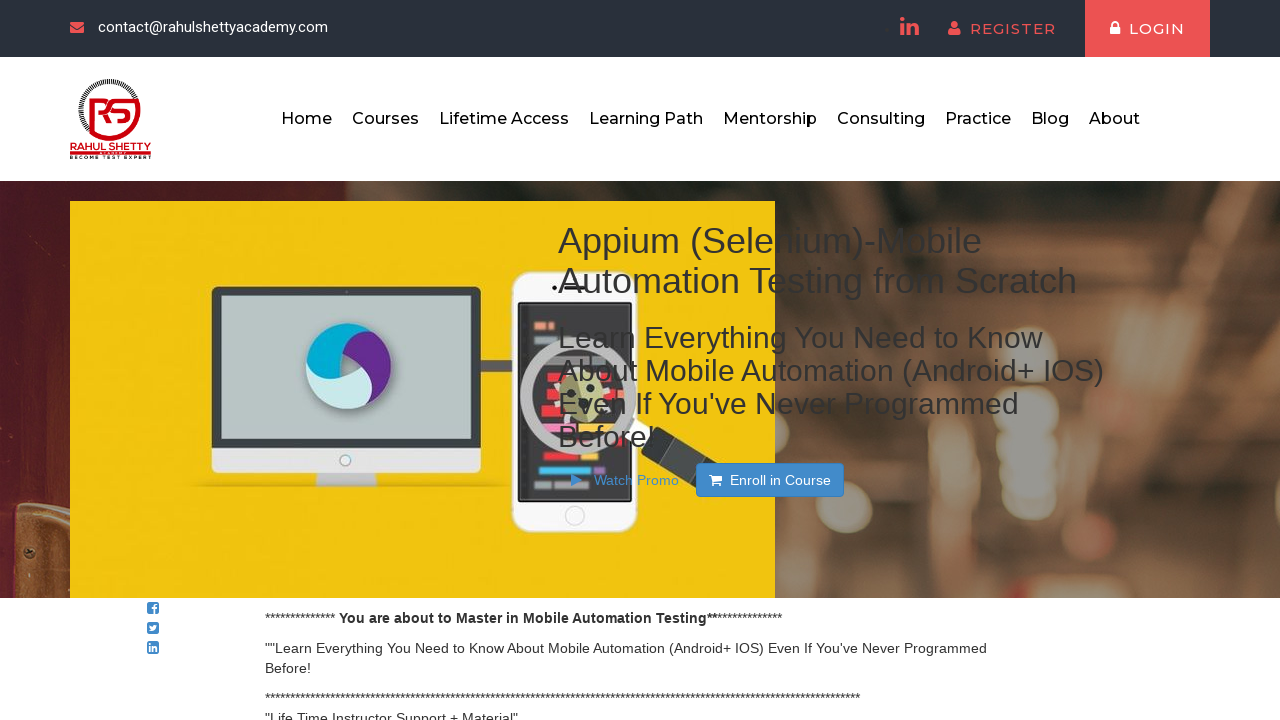

Brought browser page to front/focused on tab
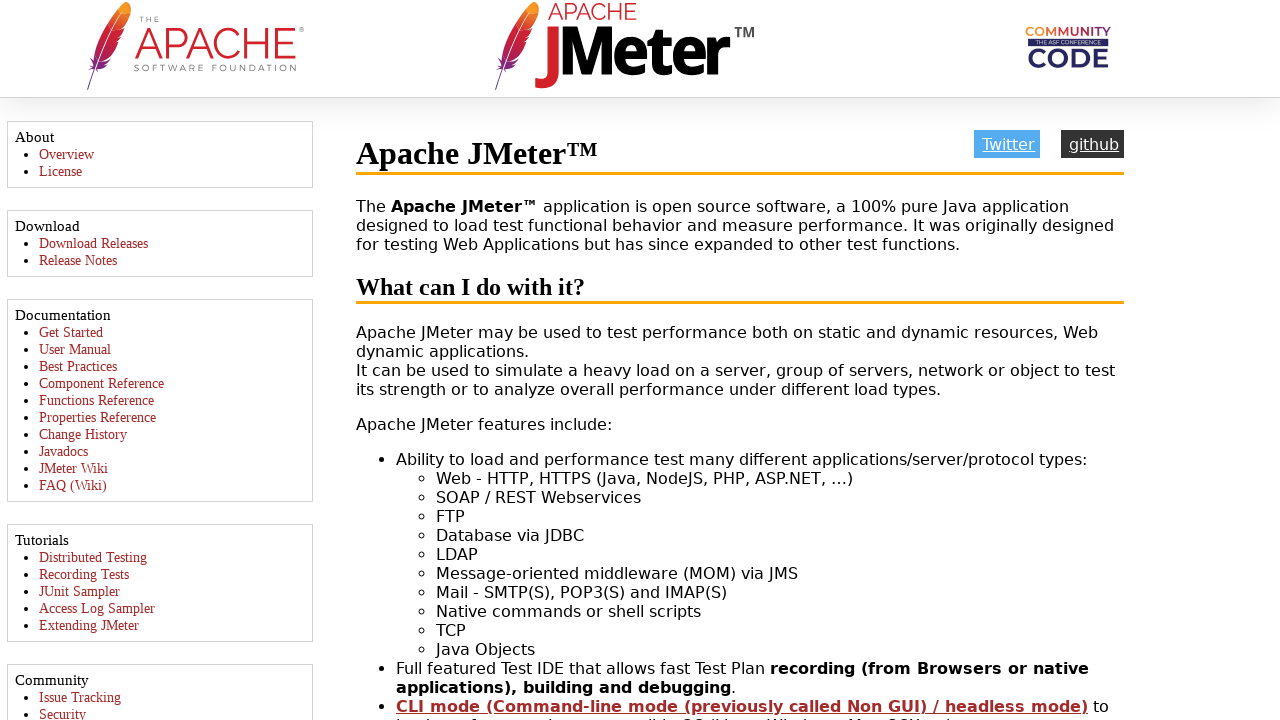

Waited for page to reach 'domcontentloaded' state
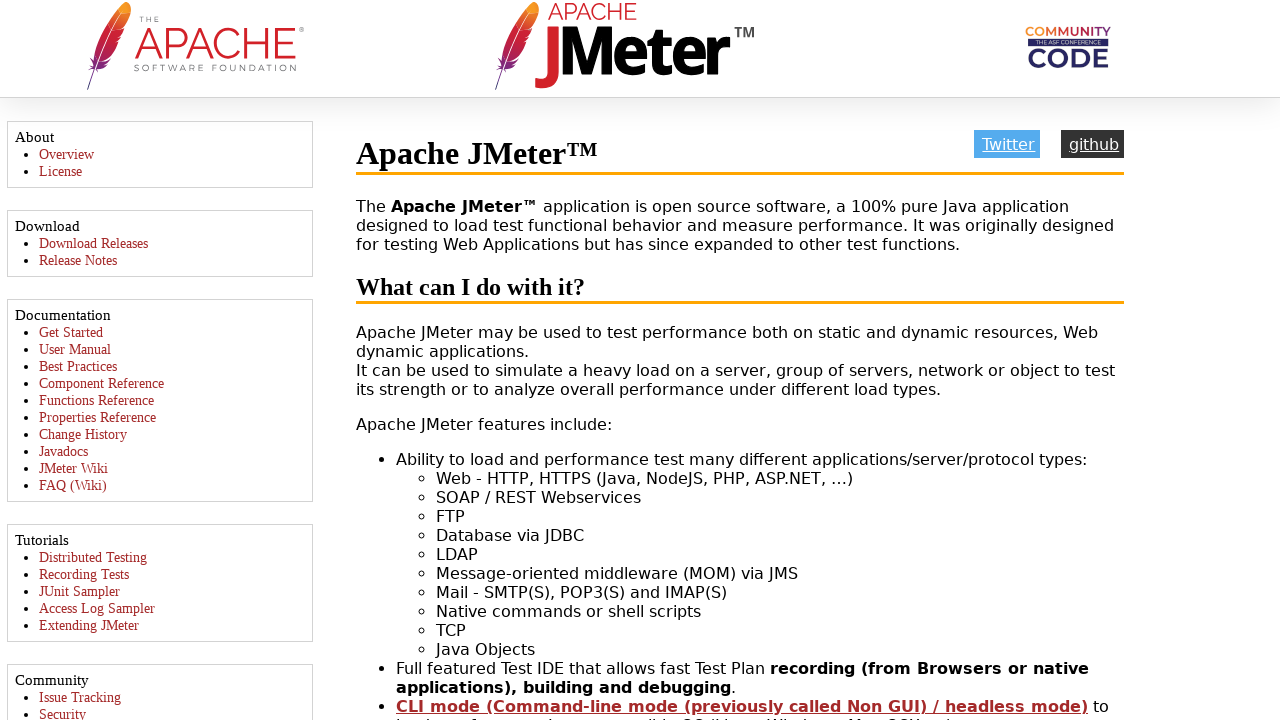

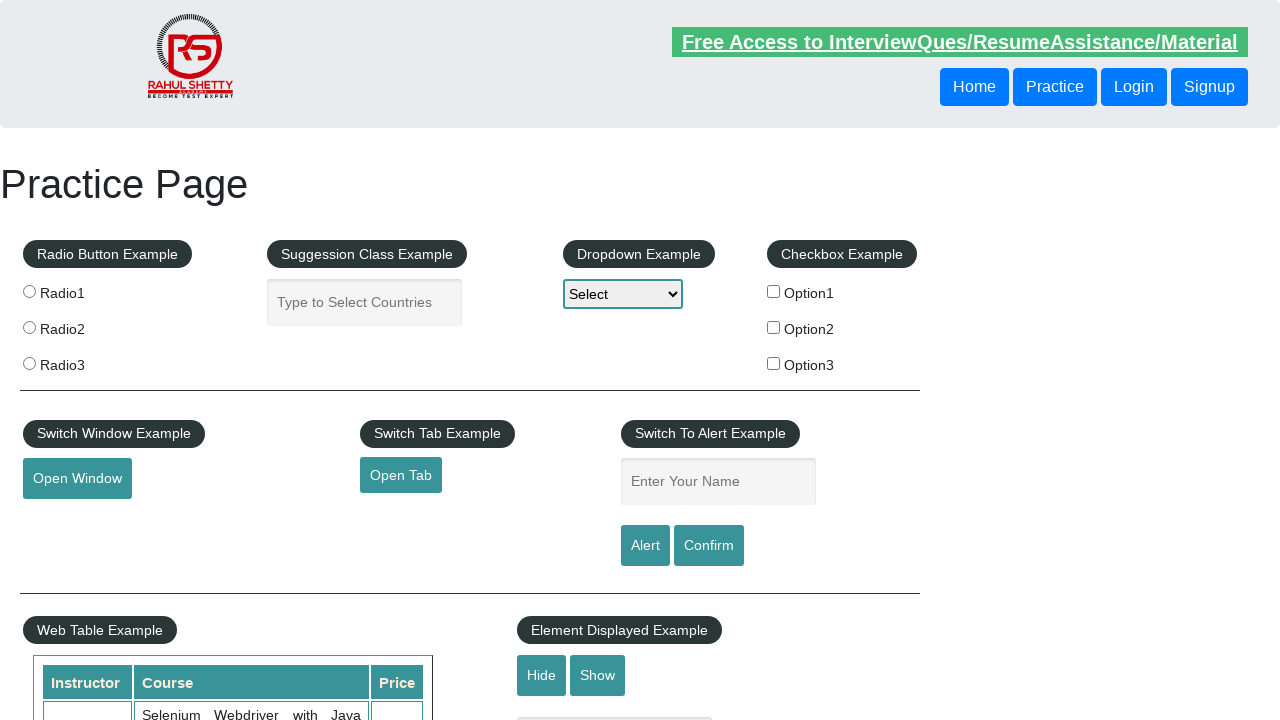